Navigates to an automation practice page and verifies that a product table exists with expected structure including rows and columns

Starting URL: https://rahulshettyacademy.com/AutomationPractice/

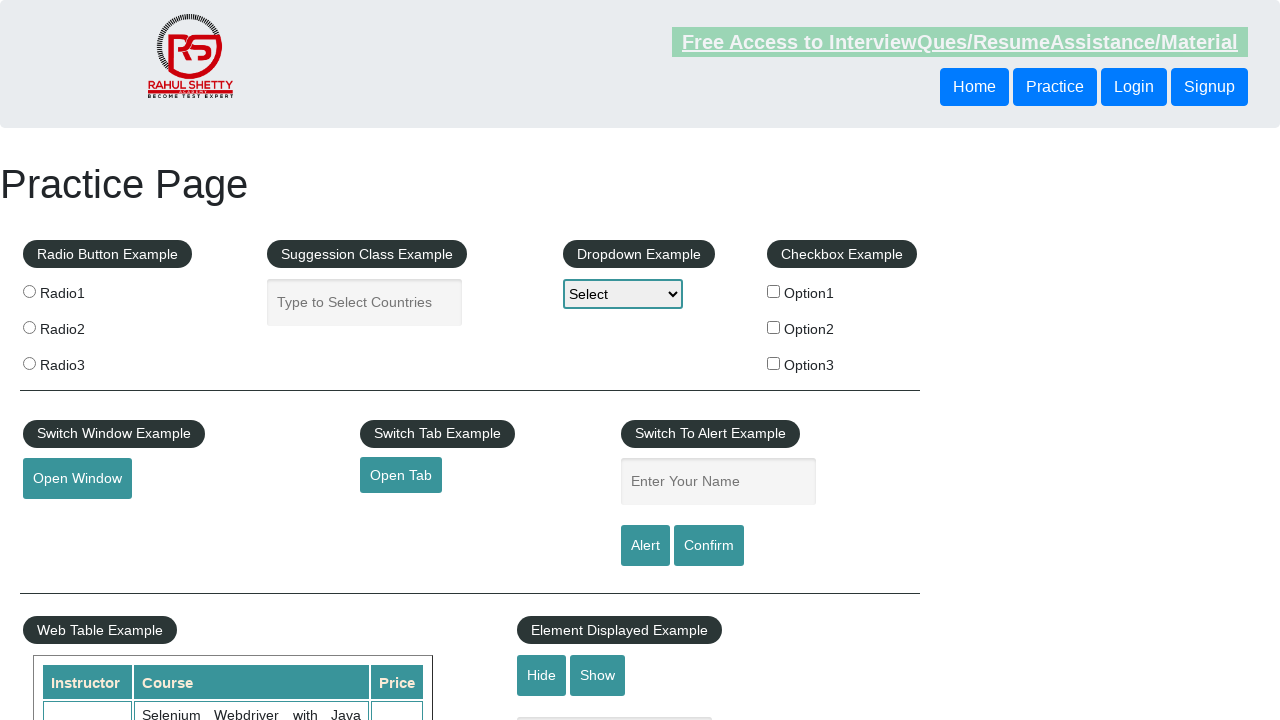

Navigated to automation practice page
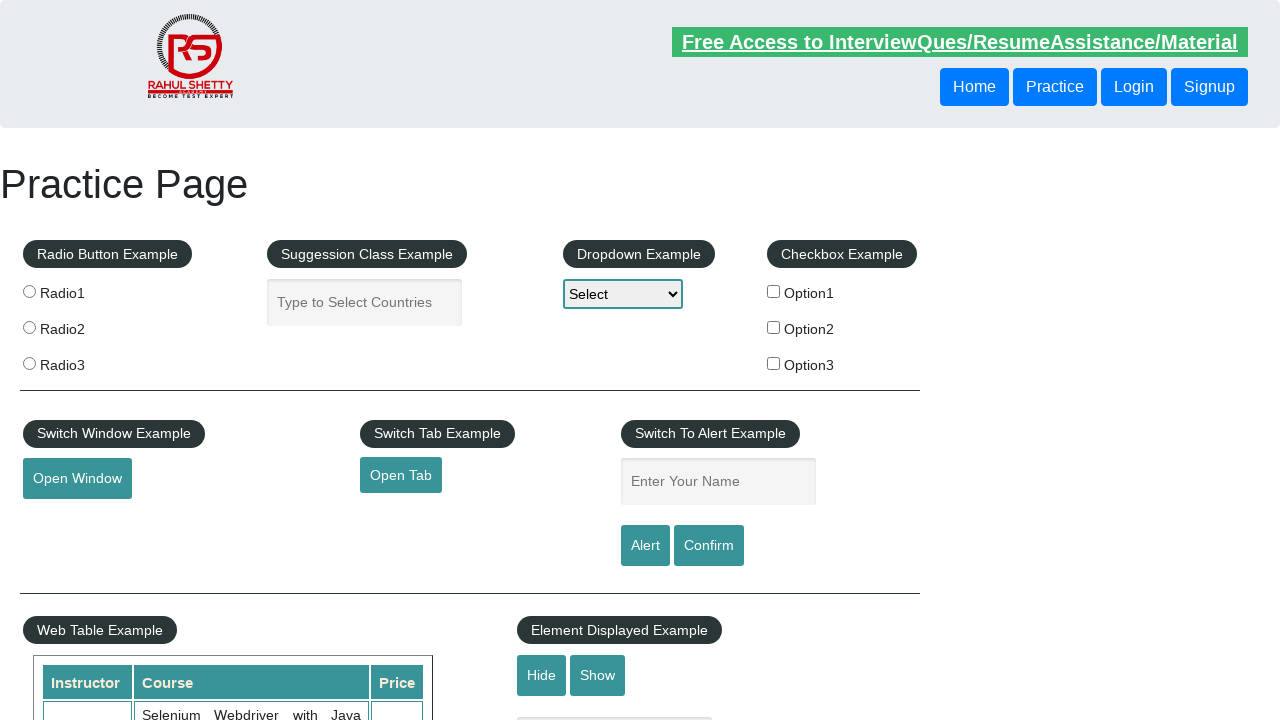

Product table loaded and became visible
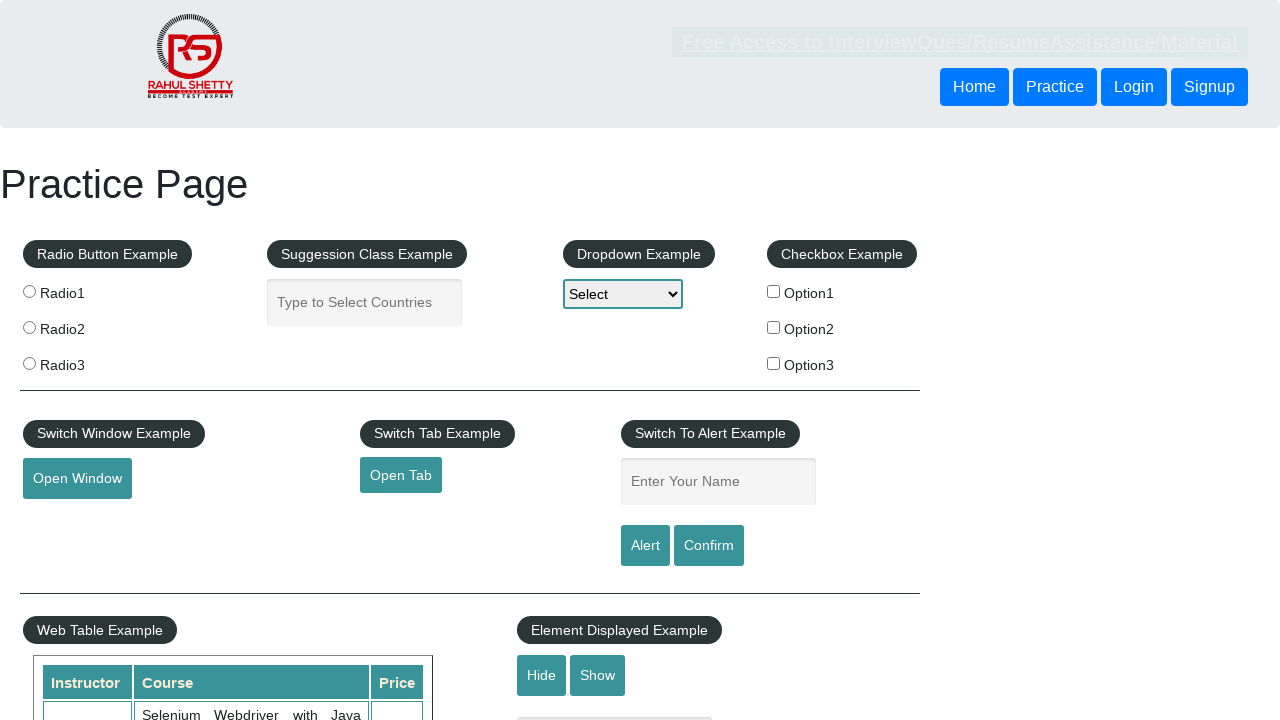

First table row is ready
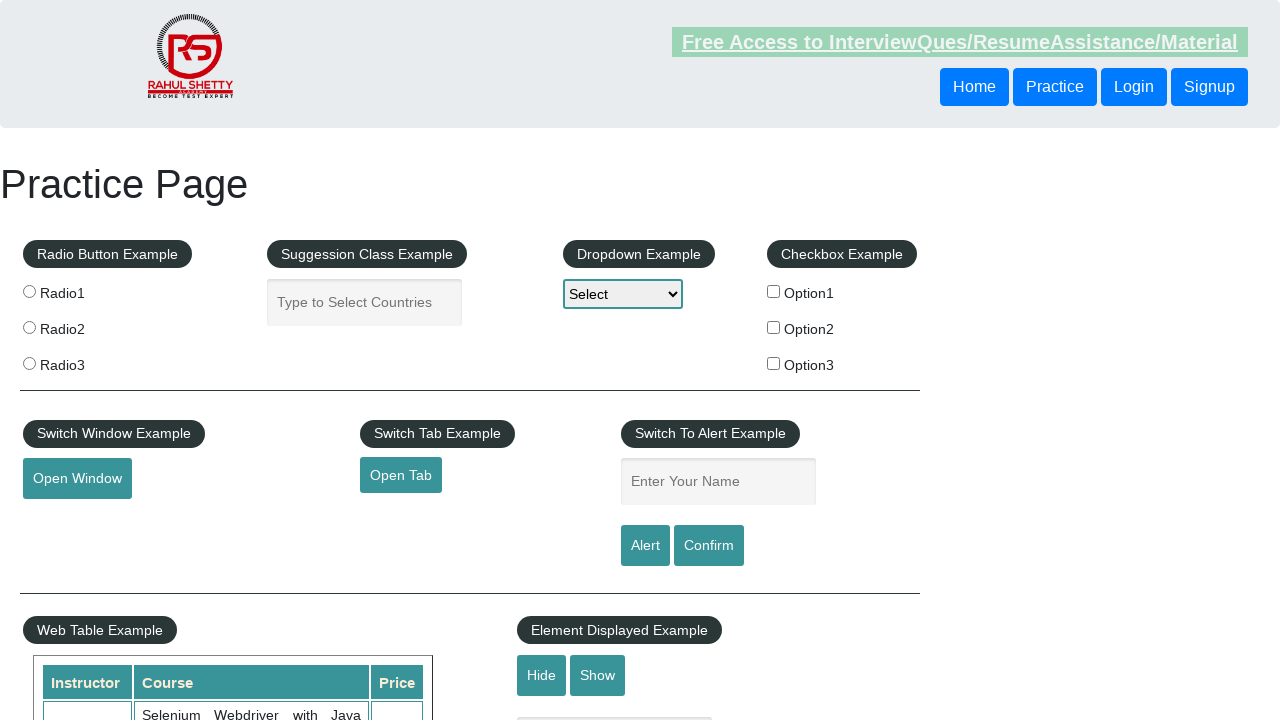

Verified header columns exist in first row
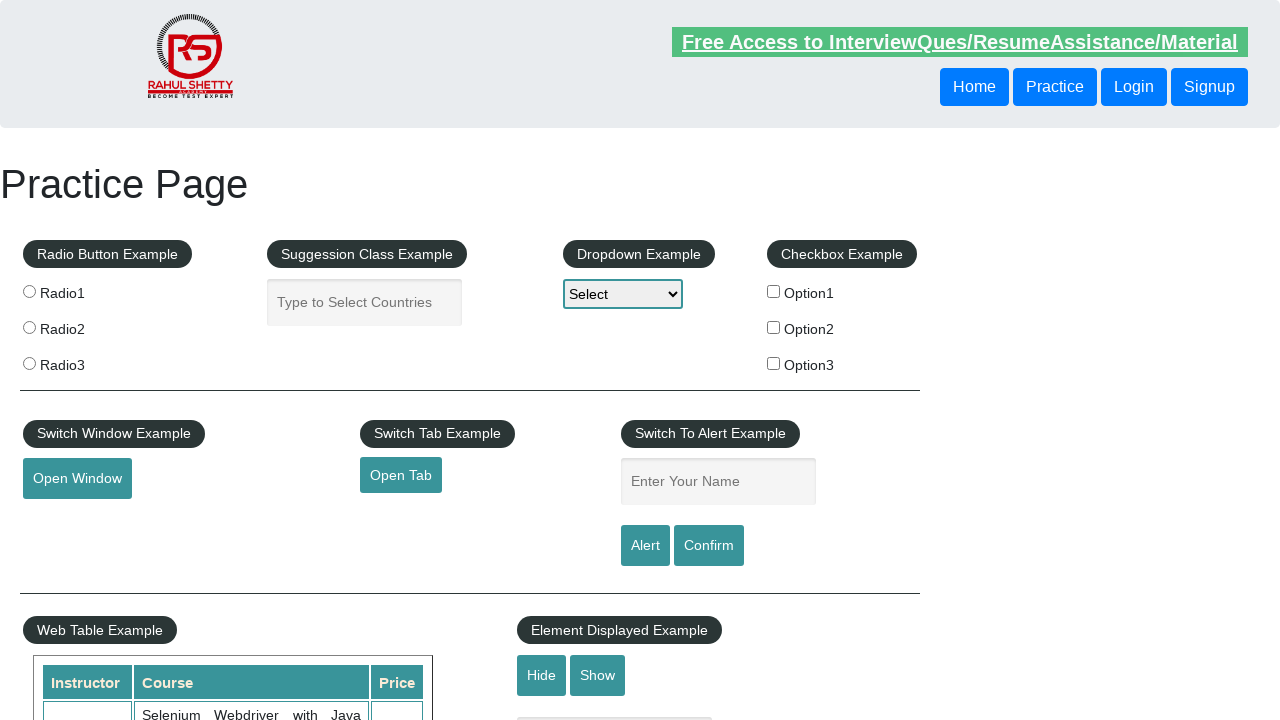

Verified data cells exist in third row of product table
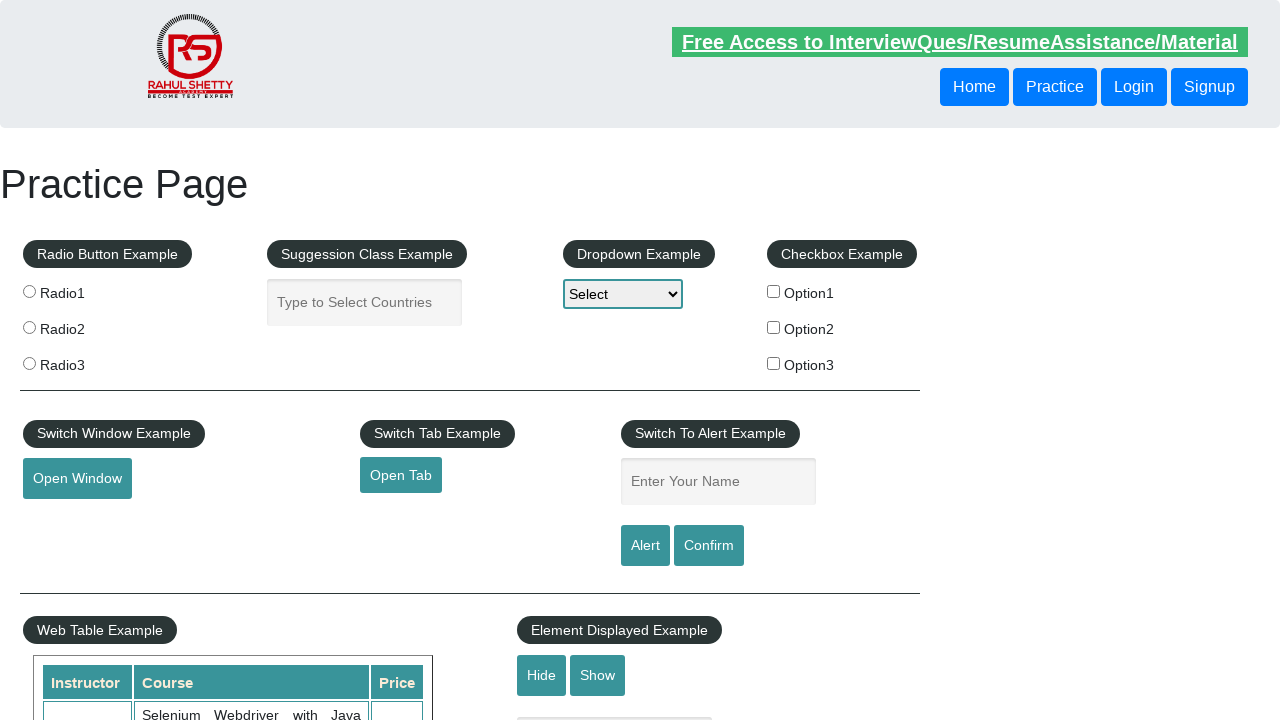

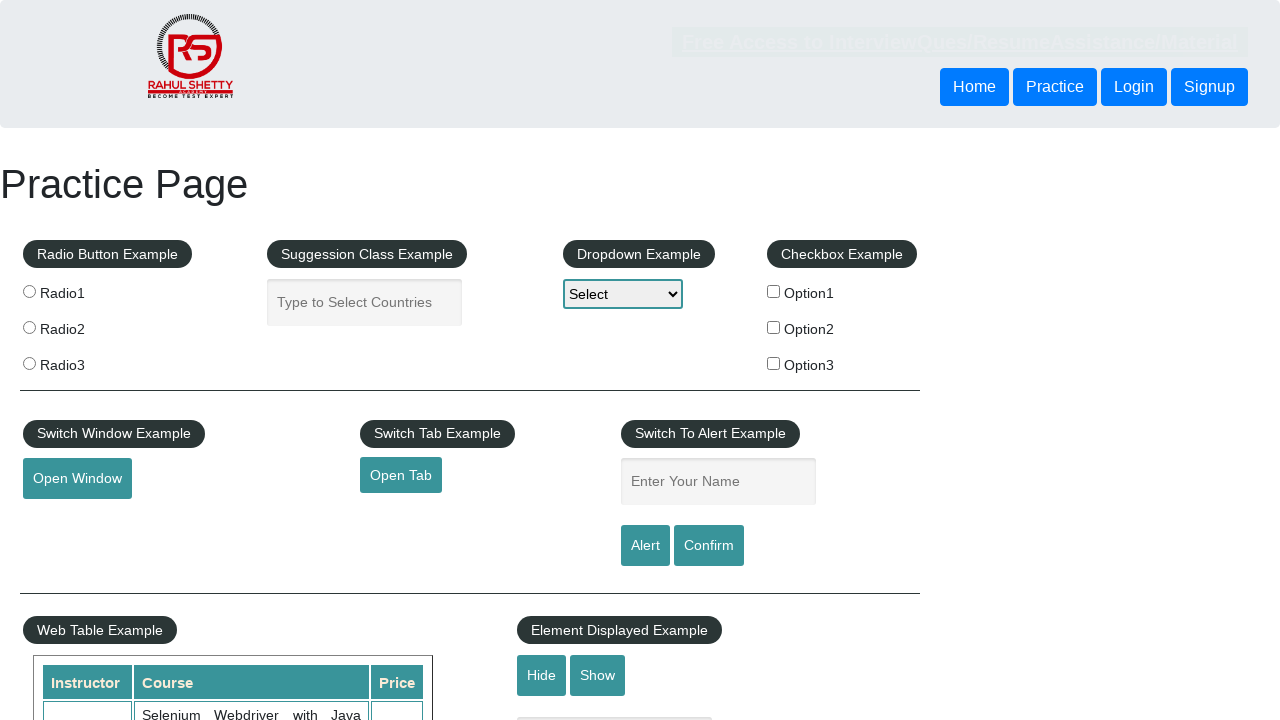